Tests the flight search functionality by clicking the "Find Flights" button and verifying the flights results page loads with the expected header.

Starting URL: https://blazedemo.com/

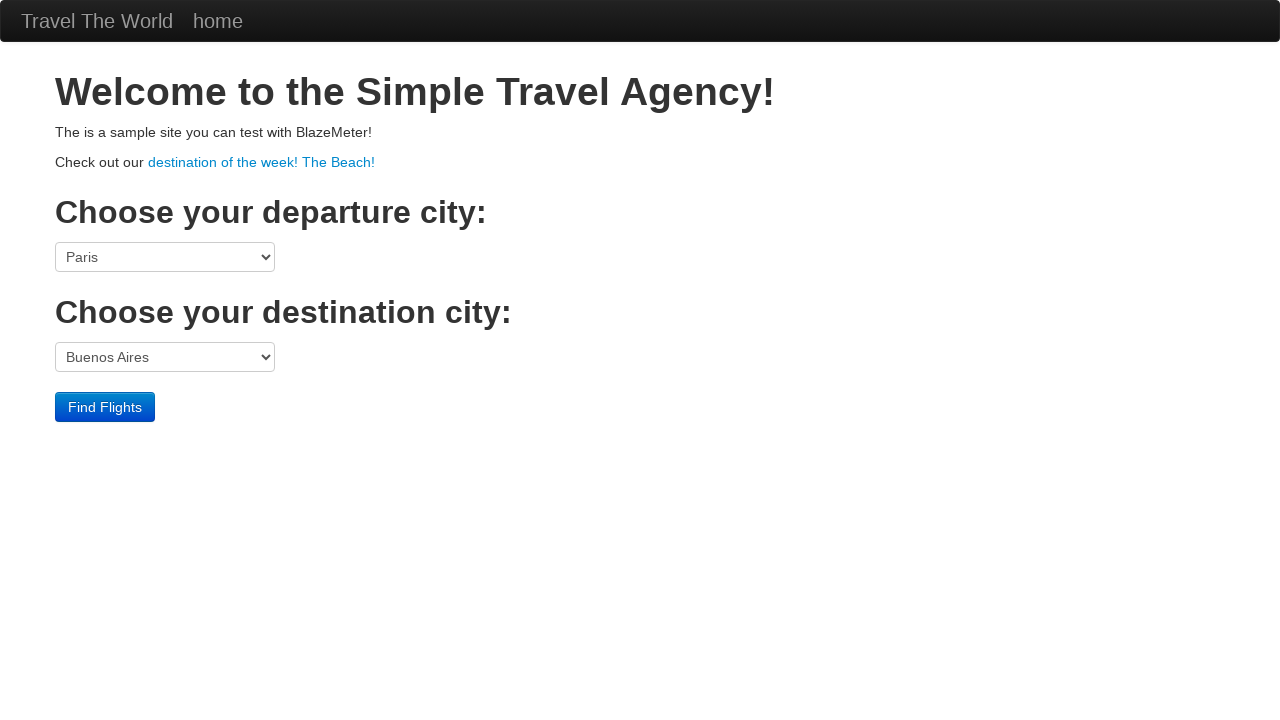

Clicked the 'Find Flights' submit button at (105, 407) on input[type='submit']
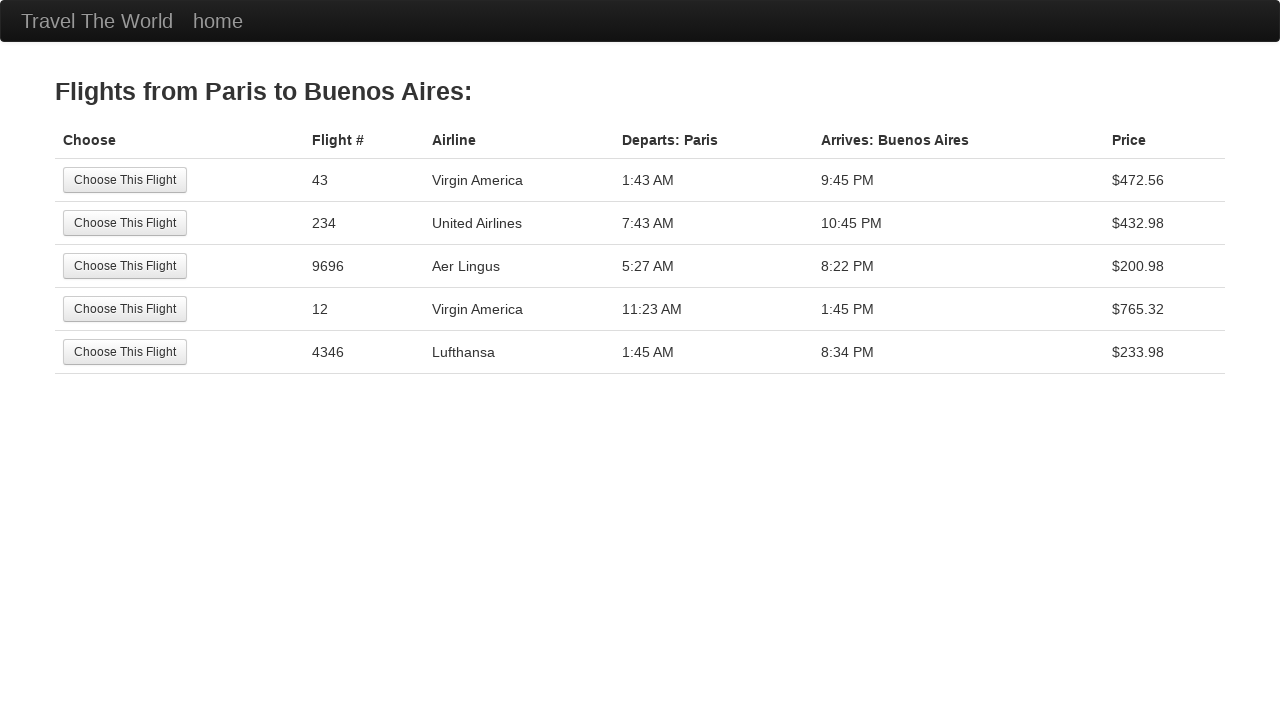

Flight search results page loaded with expected header 'Flights from Paris to Buenos Aires:'
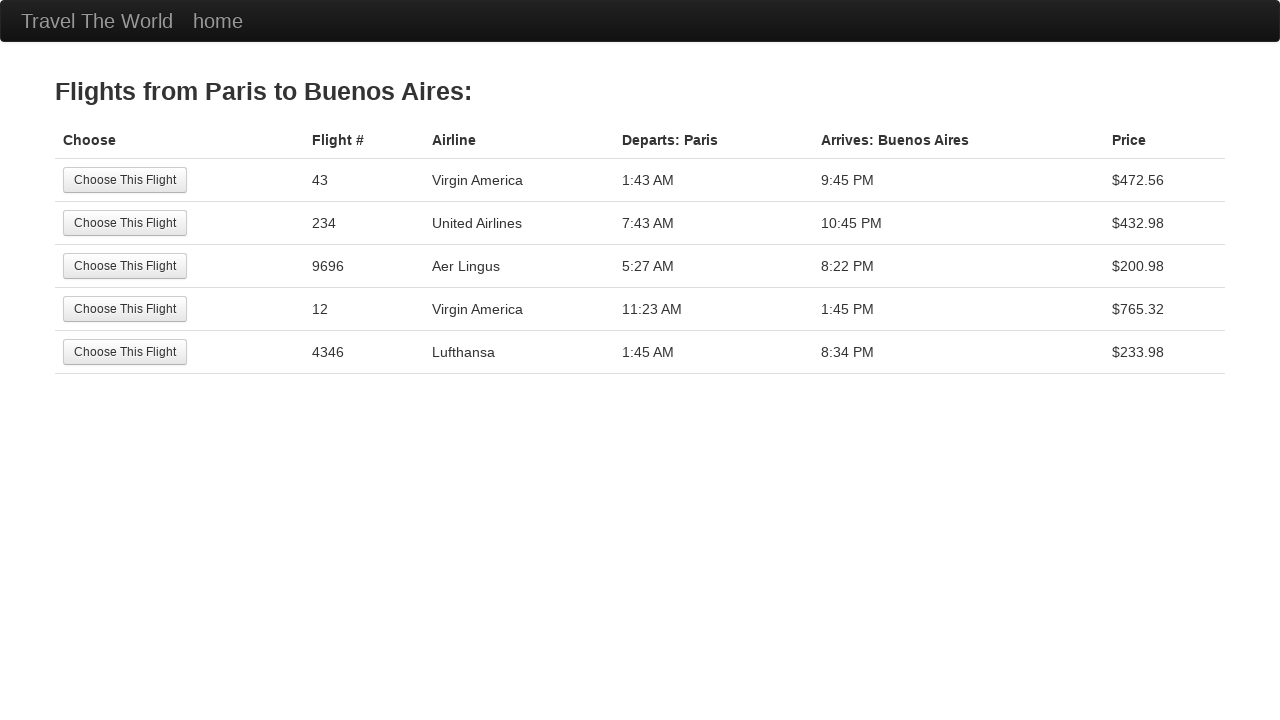

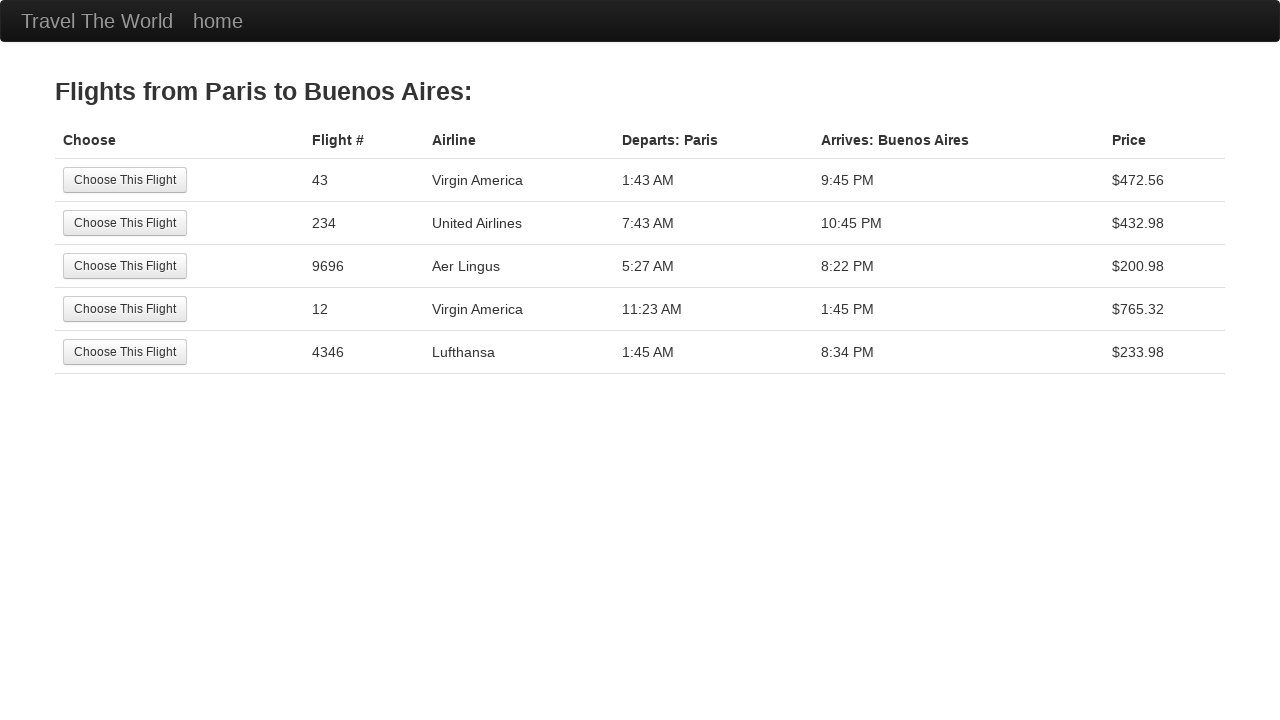